Tests clicking on signin button and sign in link to verify error message appears for empty credentials

Starting URL: http://zero.webappsecurity.com/index.html

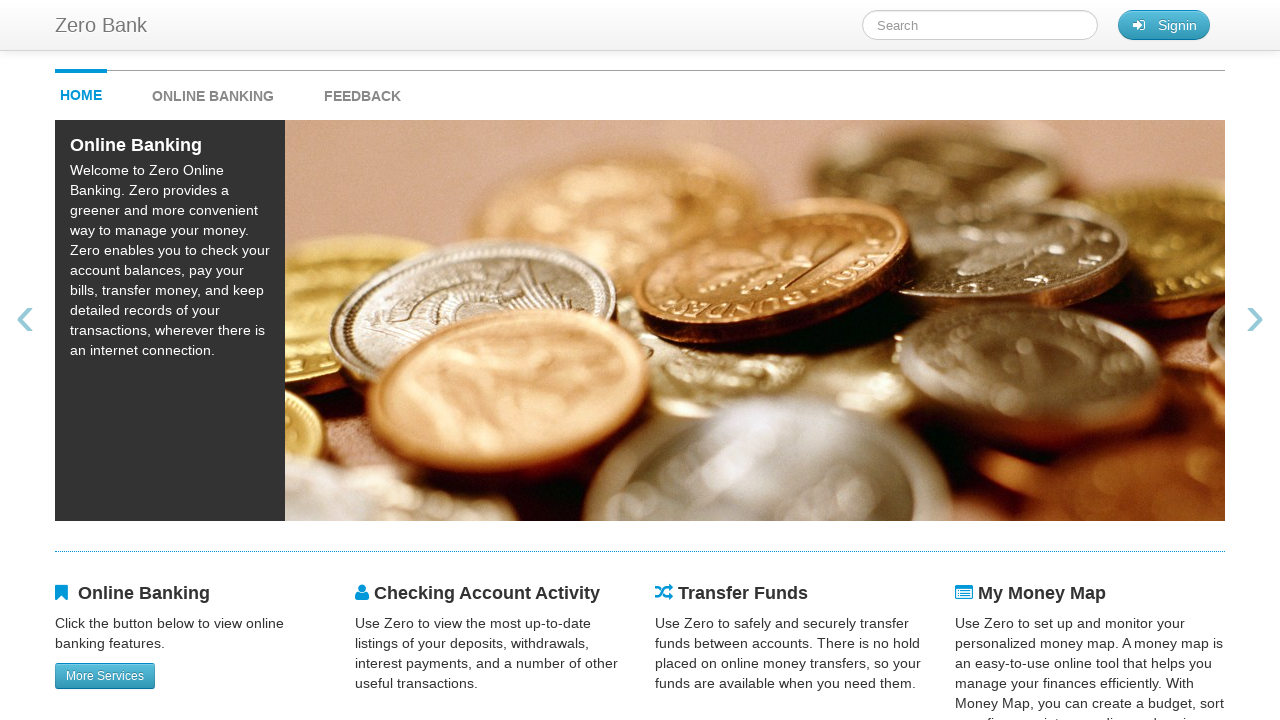

Clicked signin button at (1164, 25) on button#signin_button
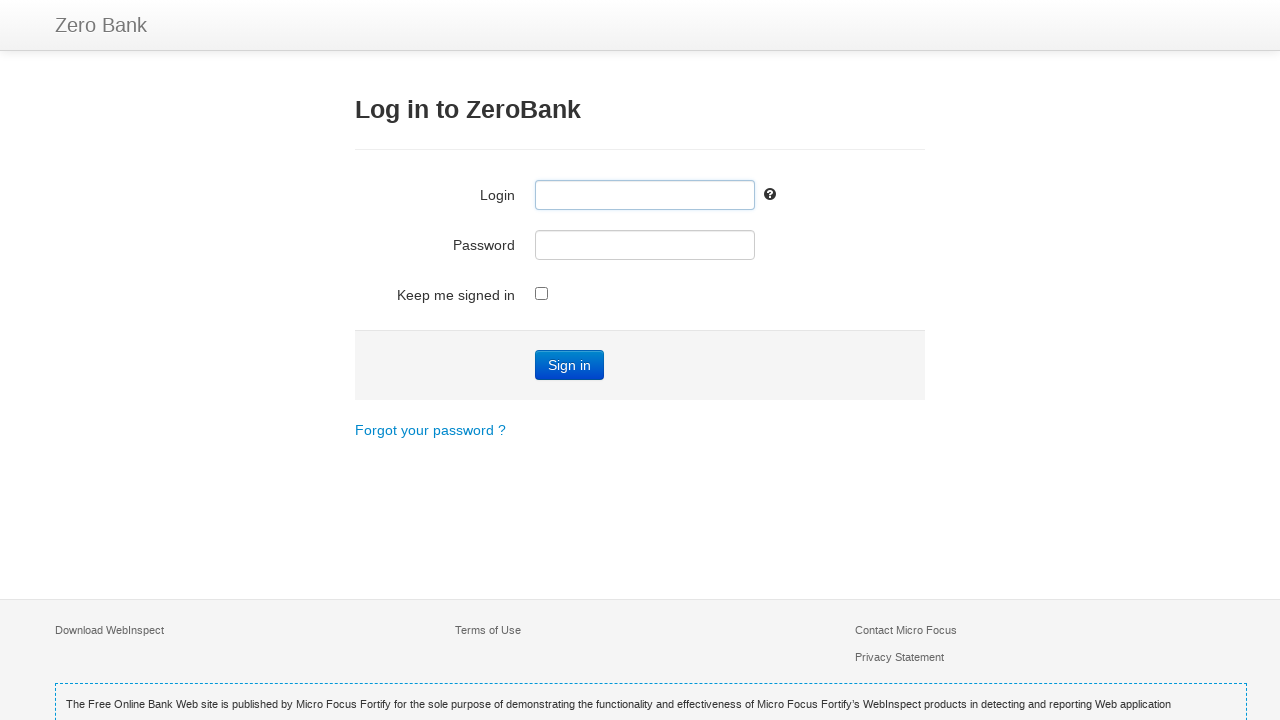

Clicked Sign in link at (570, 365) on text=Sign in
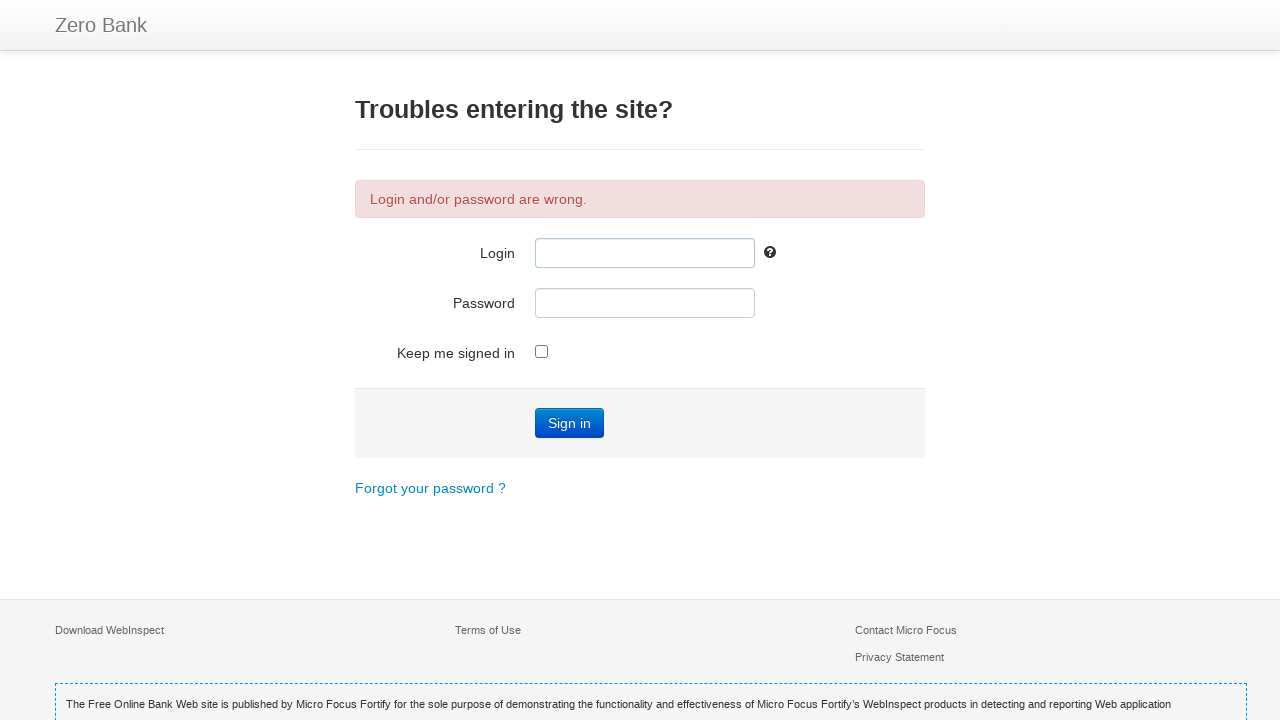

Error message alert appeared
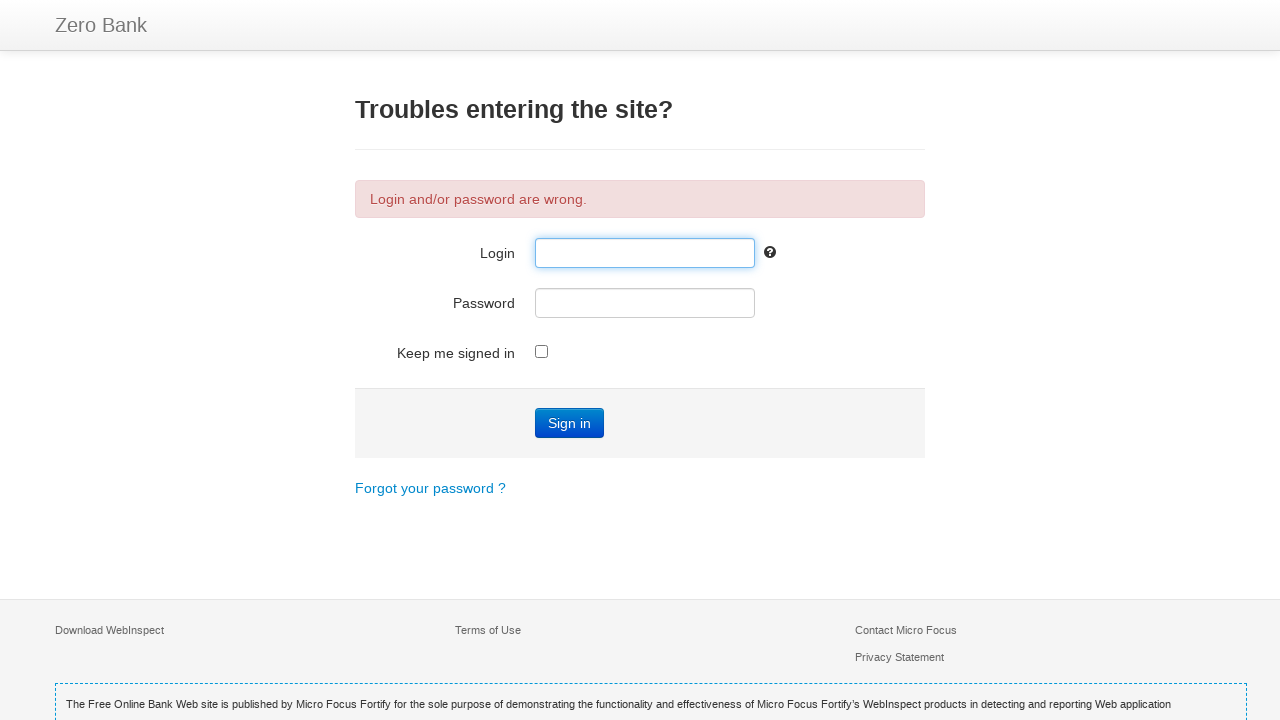

Verified error message contains 'Login and/or password are wrong.'
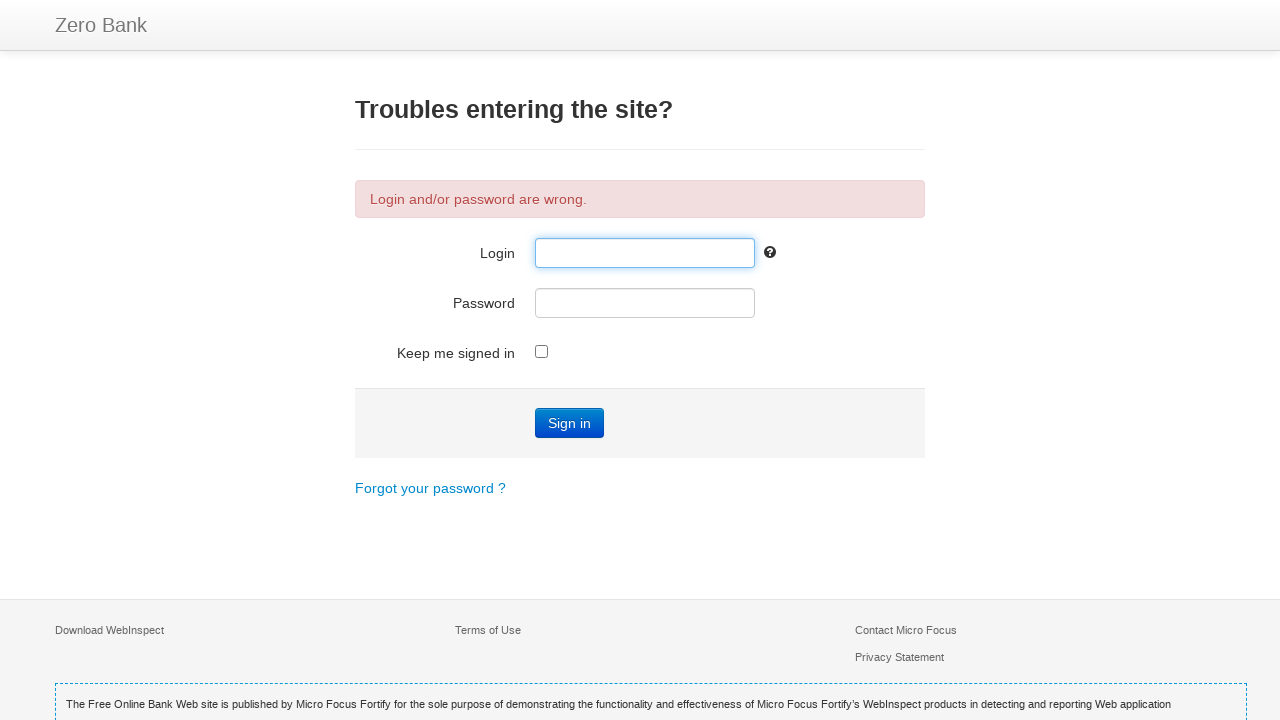

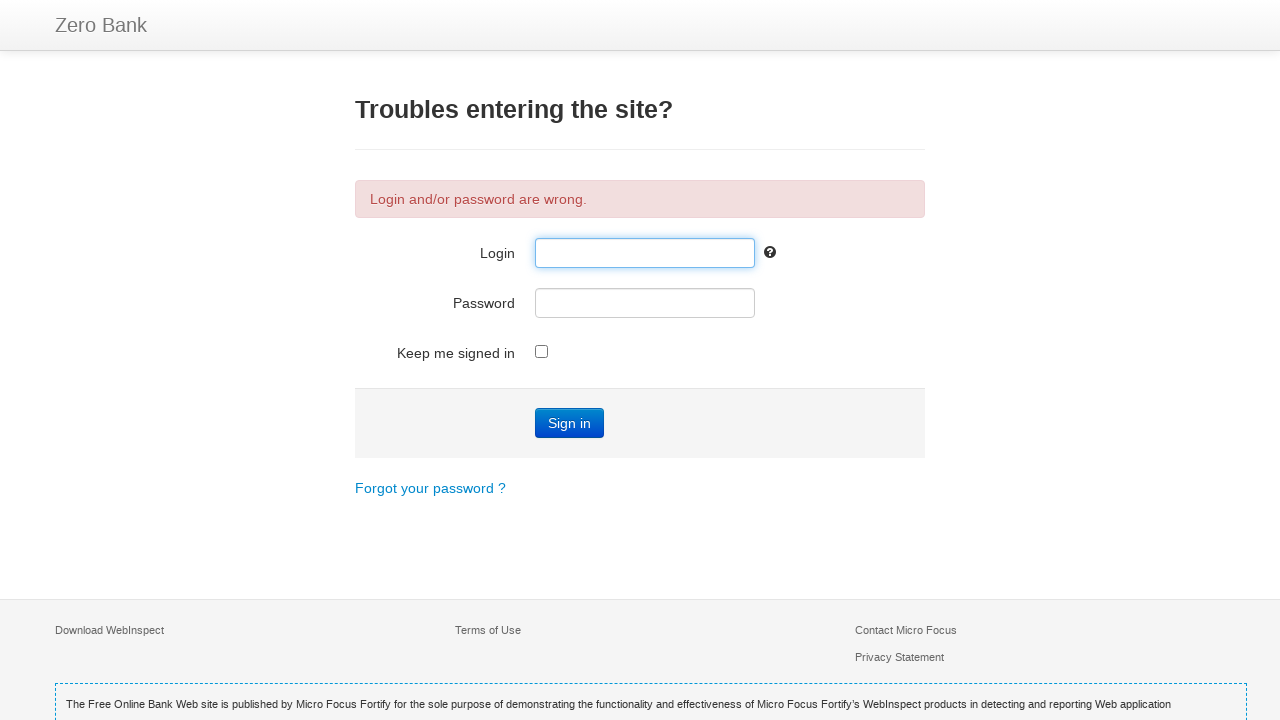